Tests the quantity input field on a product page by clicking on it and entering a quantity value of 2

Starting URL: http://akurat.pl/produkt/nowy-lepszy-swiat/

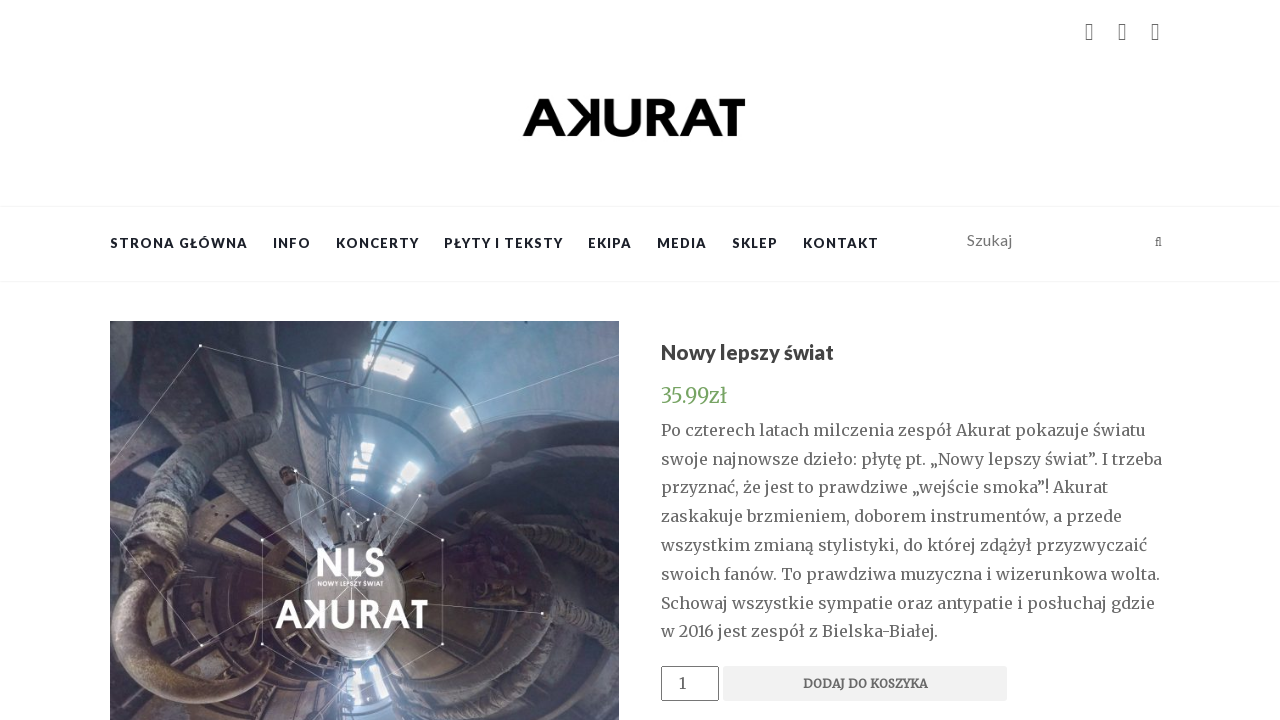

Clicked on the quantity input field at (690, 684) on xpath=//*[@name='quantity']
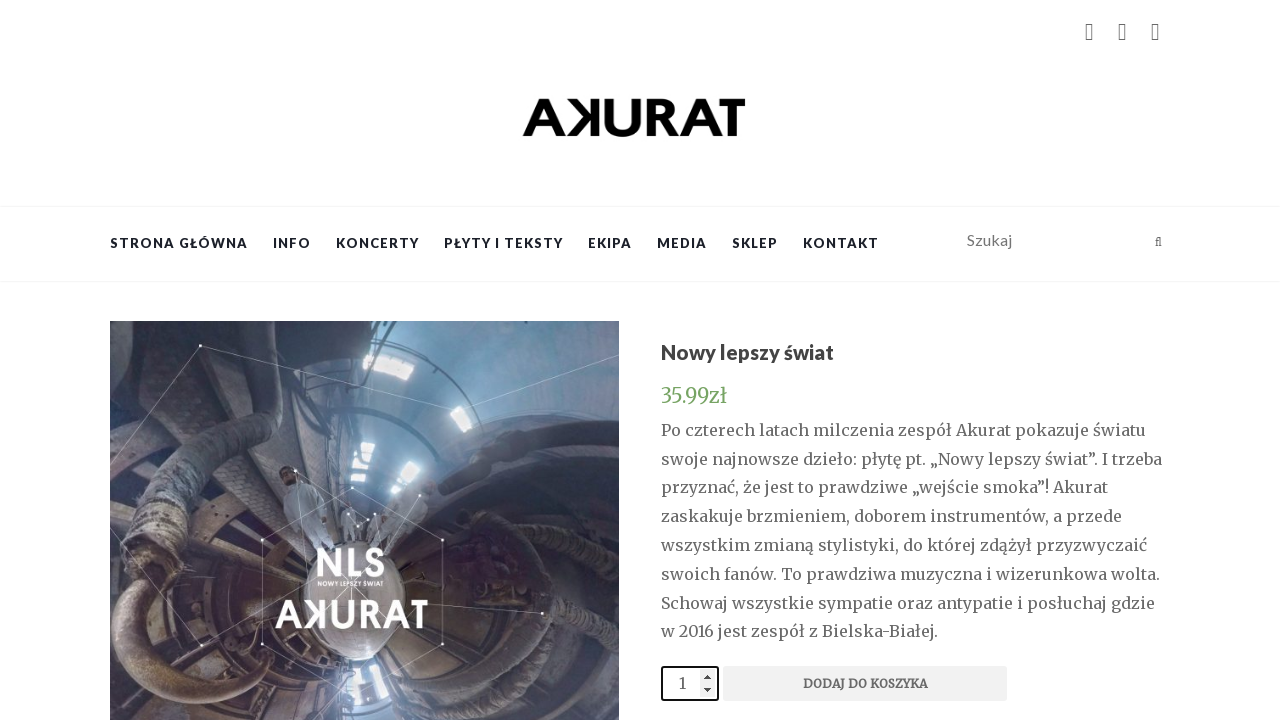

Entered quantity value of 2 into the input field on xpath=//*[@name='quantity']
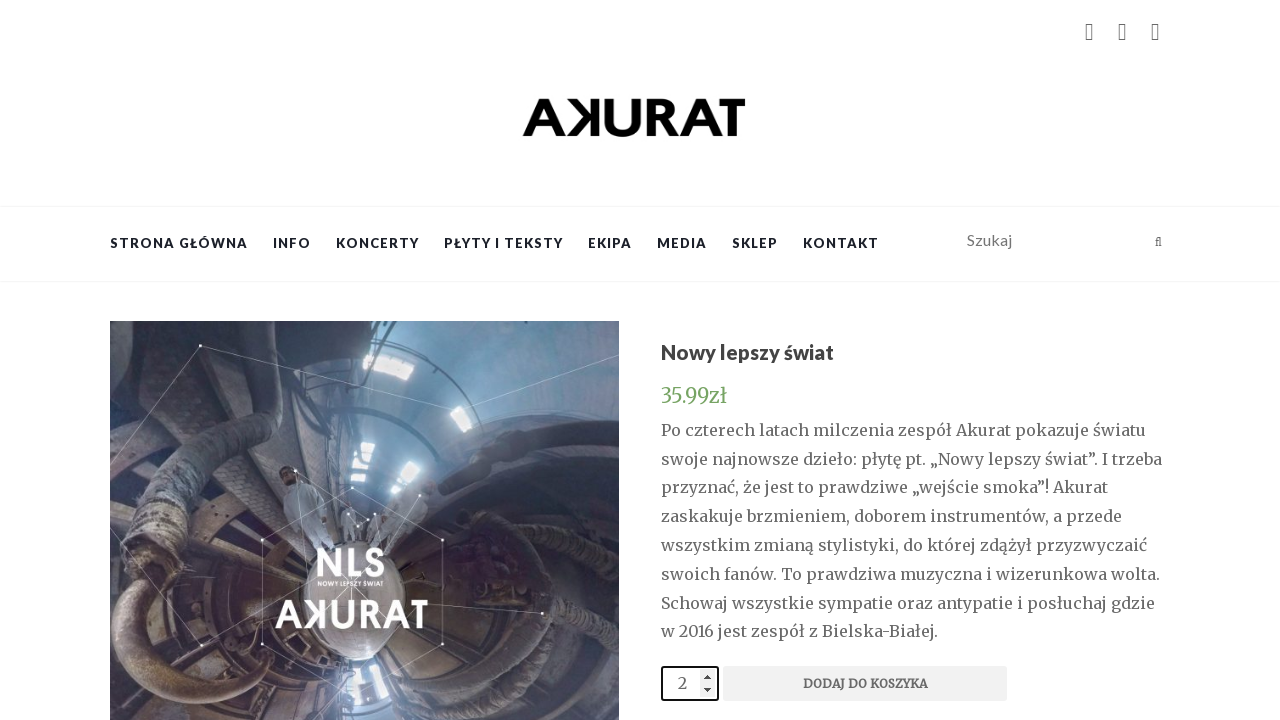

Verified that quantity input field contains value '2'
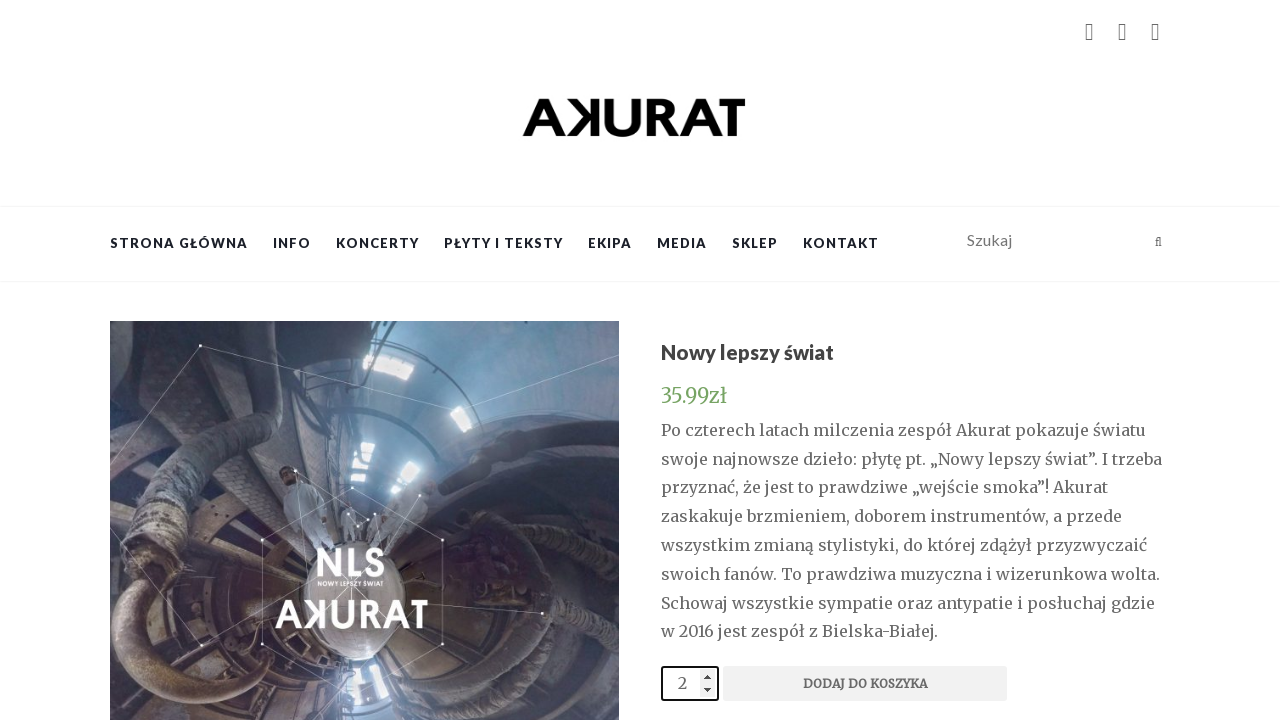

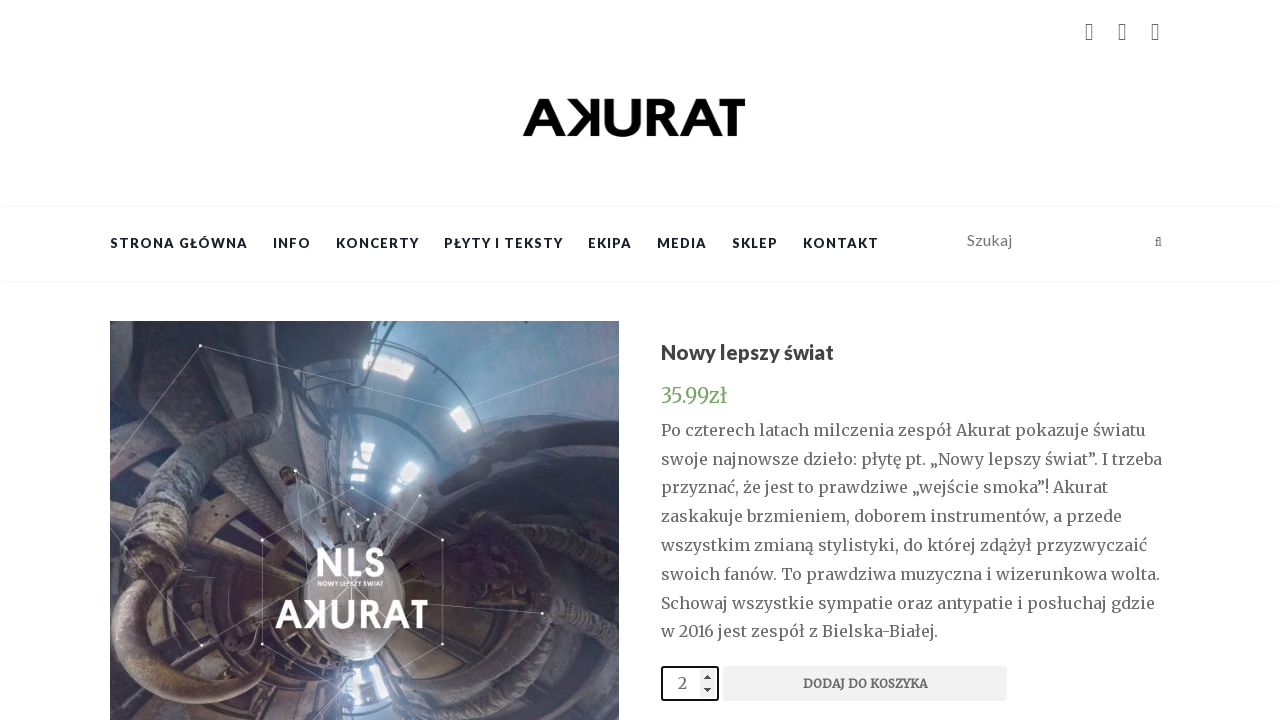